Tests checkbox and radio button interactions by clicking them, verifying selection state, then clicking again to verify deselection behavior (checkbox deselects, radio button stays selected)

Starting URL: https://automationfc.github.io/multiple-fields/

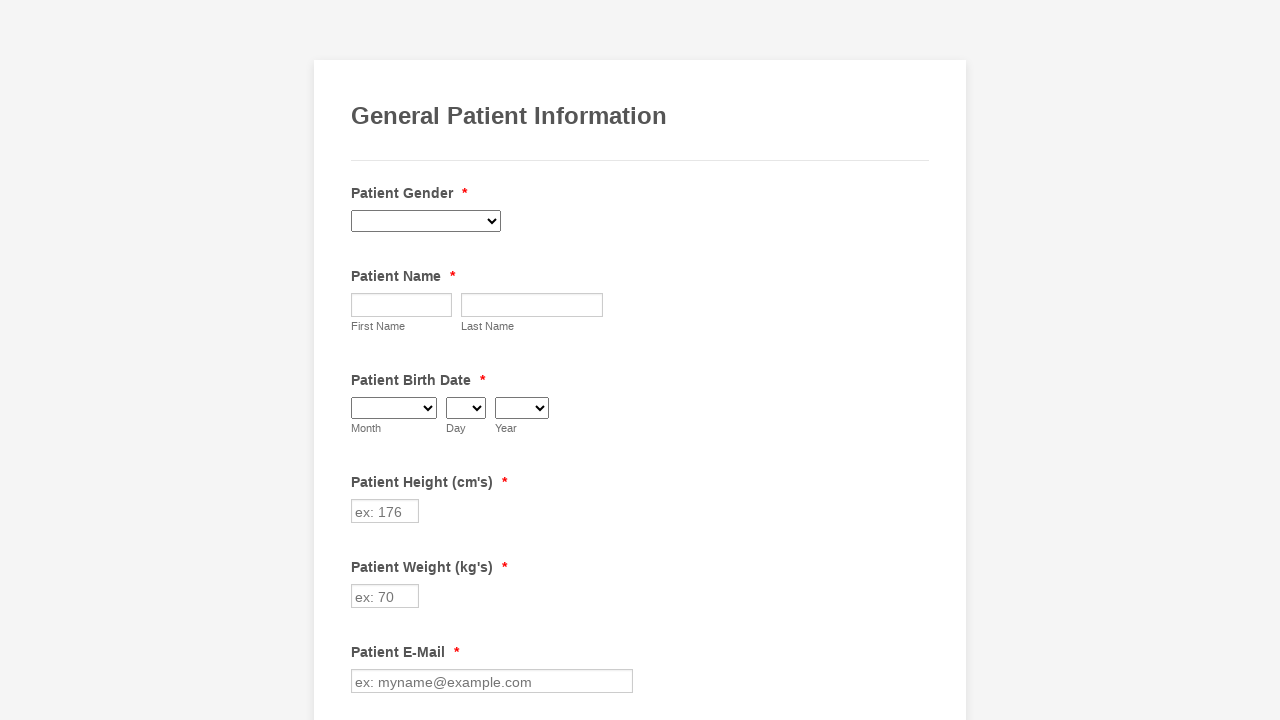

Clicked Diabetes checkbox to select it at (362, 360) on xpath=//label[contains(text(),'Diabetes')]/preceding-sibling::input
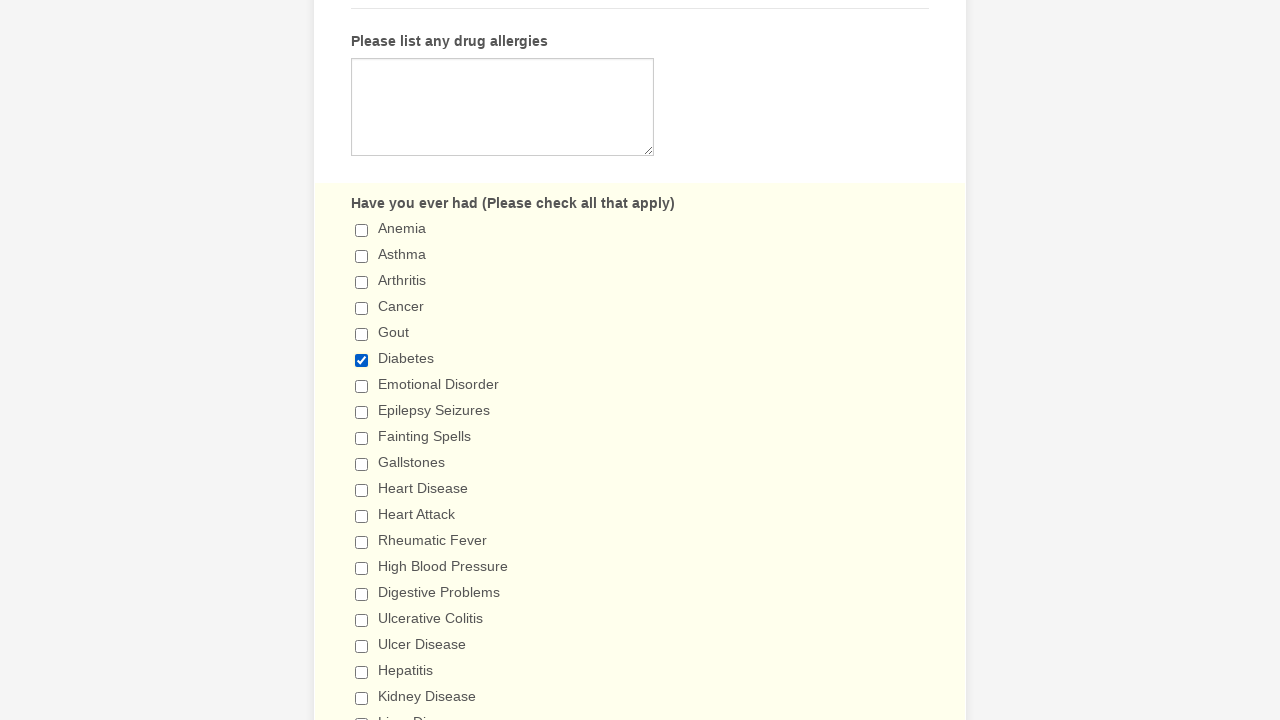

Clicked I don't drink radio button to select it at (362, 361) on //label[contains(text(),"I don't drink")]/preceding-sibling::input
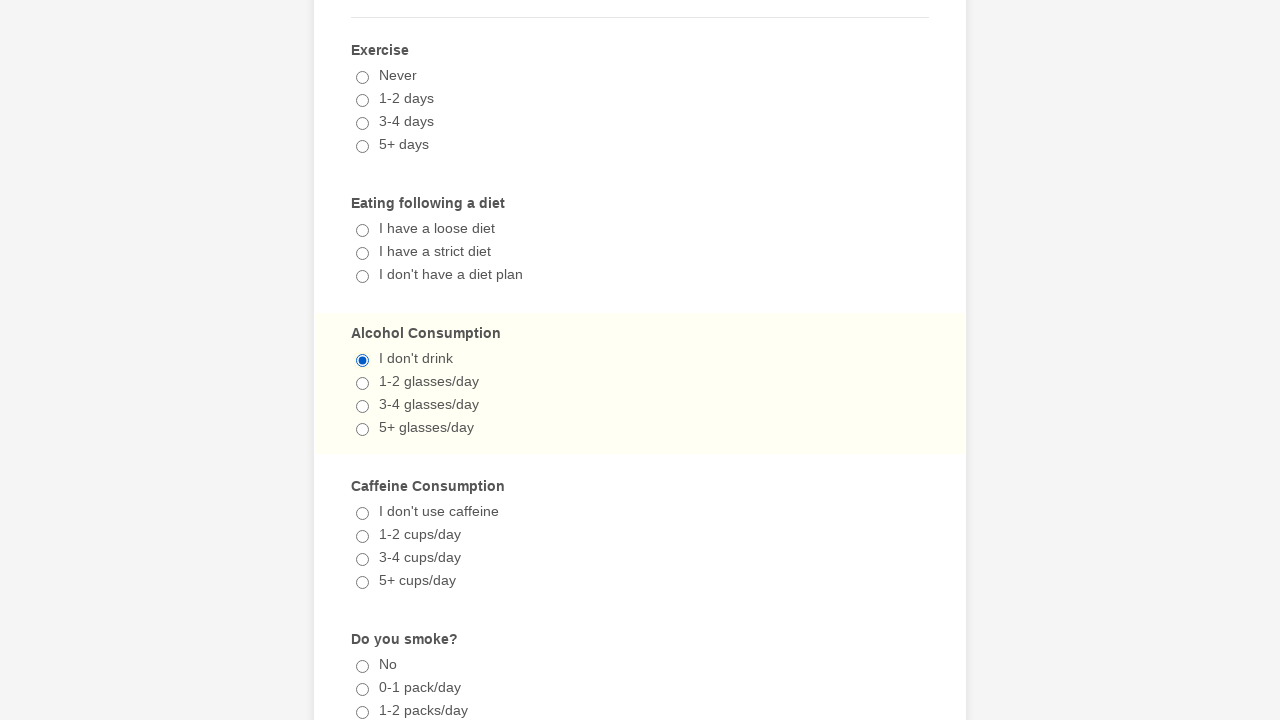

Verified Diabetes checkbox is selected
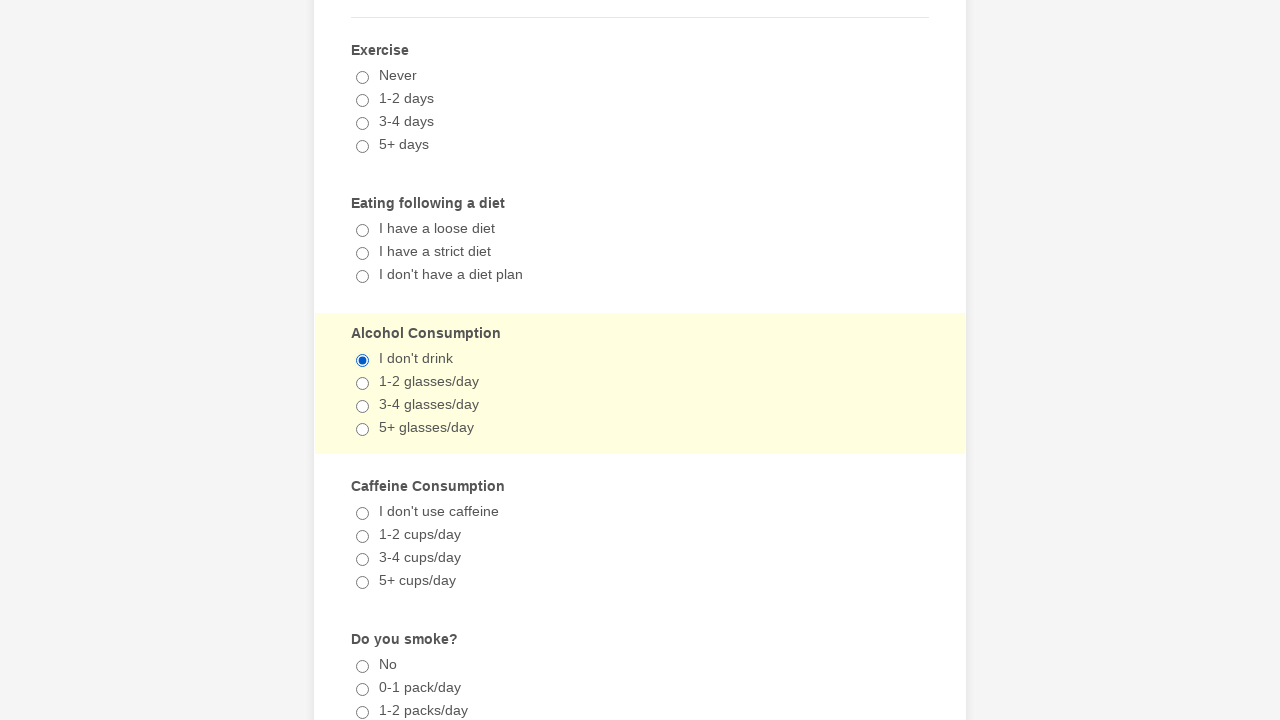

Verified I don't drink radio button is selected
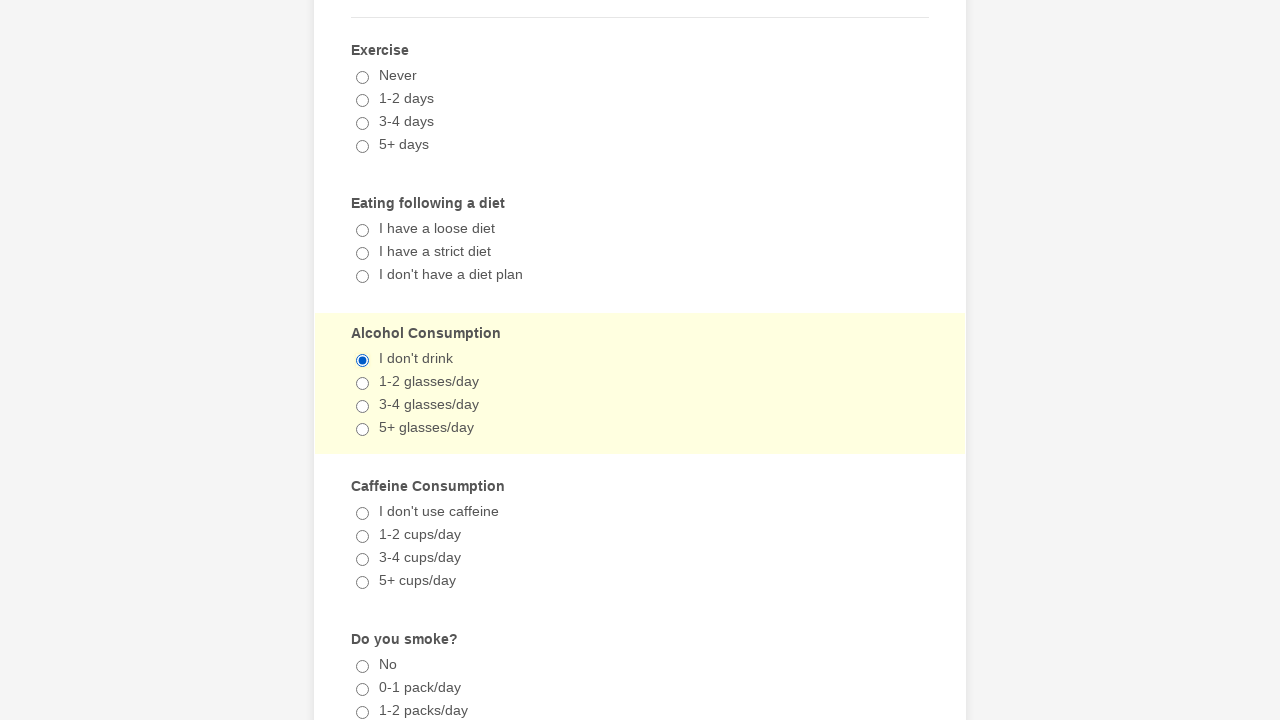

Clicked Diabetes checkbox again to deselect it at (362, 360) on xpath=//label[contains(text(),'Diabetes')]/preceding-sibling::input
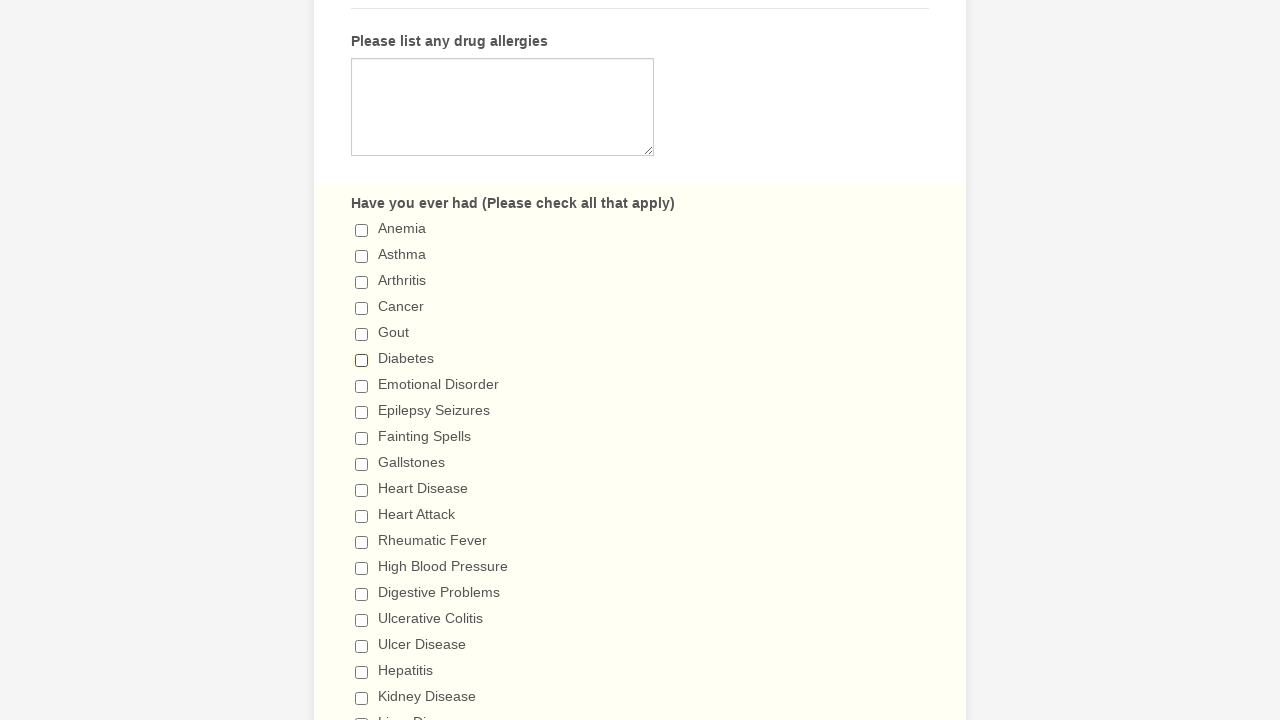

Clicked I don't drink radio button again (should remain selected) at (362, 361) on //label[contains(text(),"I don't drink")]/preceding-sibling::input
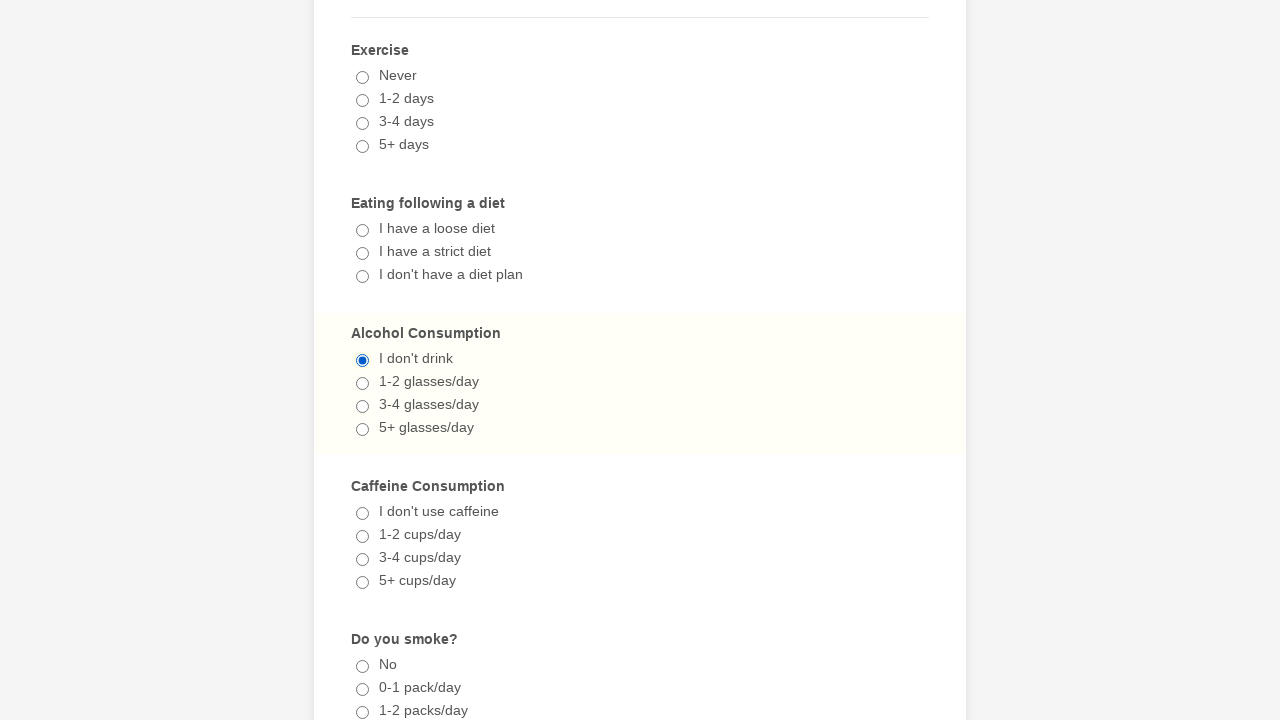

Verified Diabetes checkbox is deselected
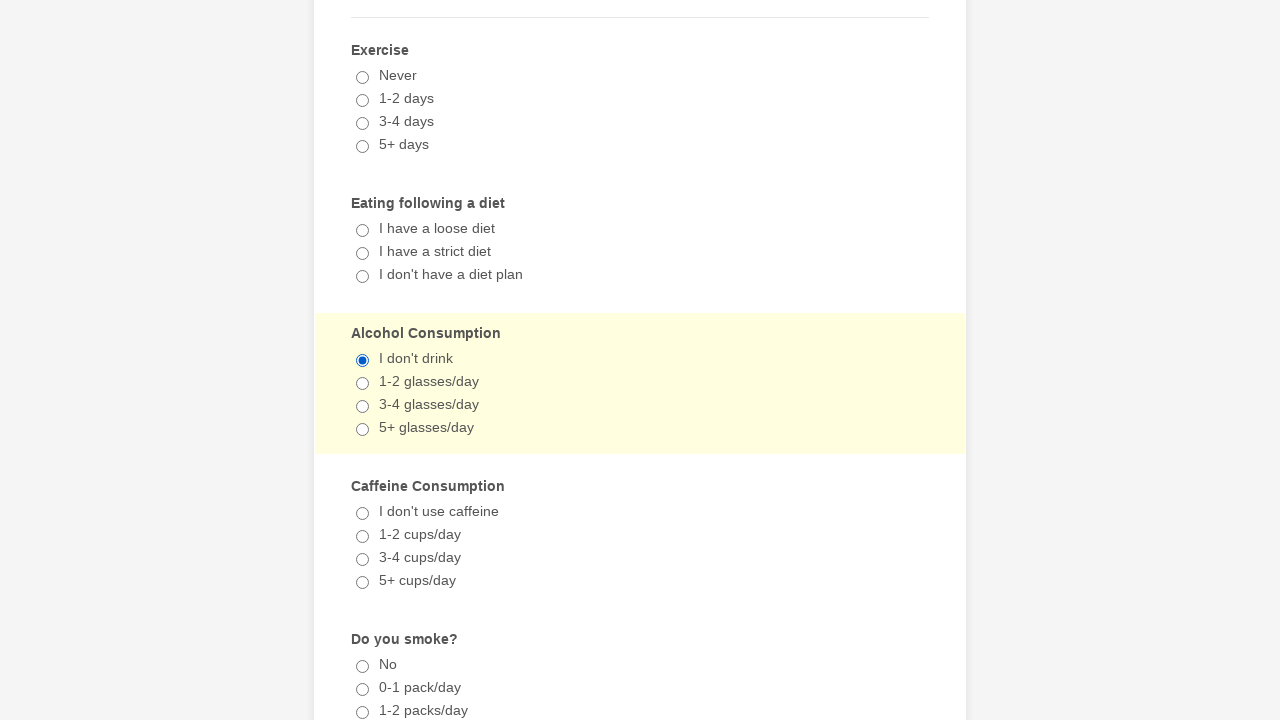

Verified I don't drink radio button remains selected
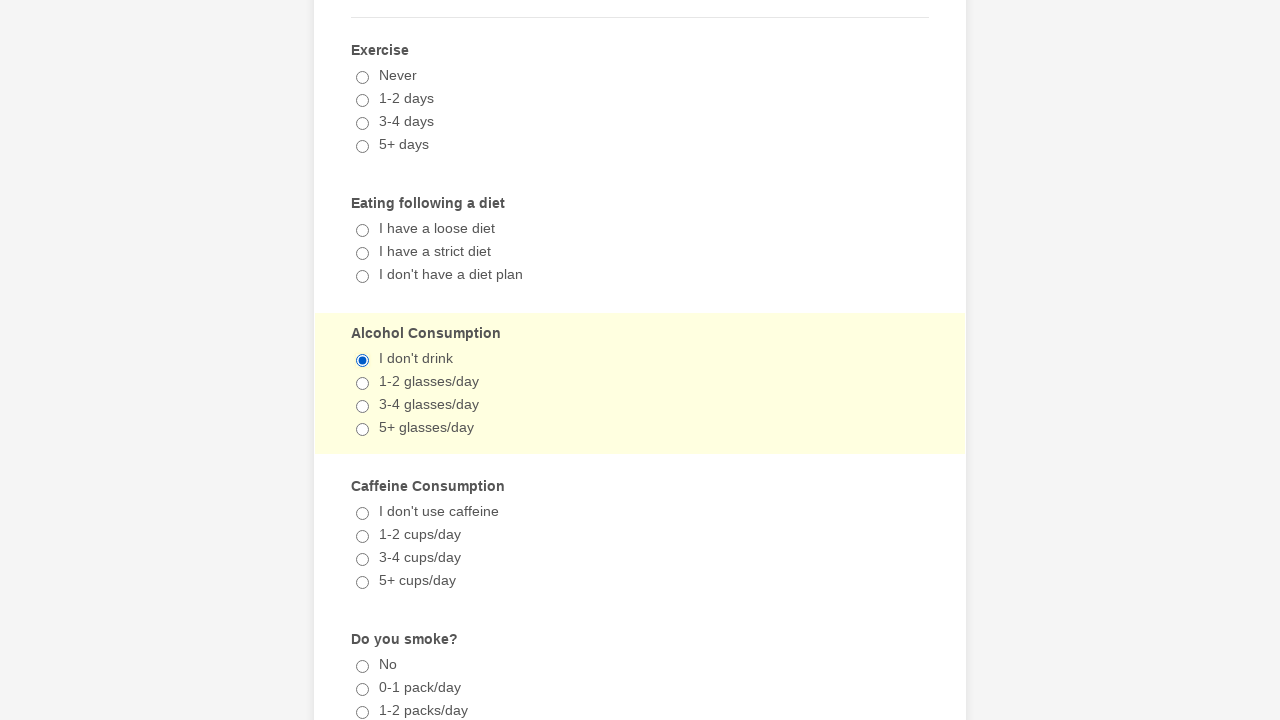

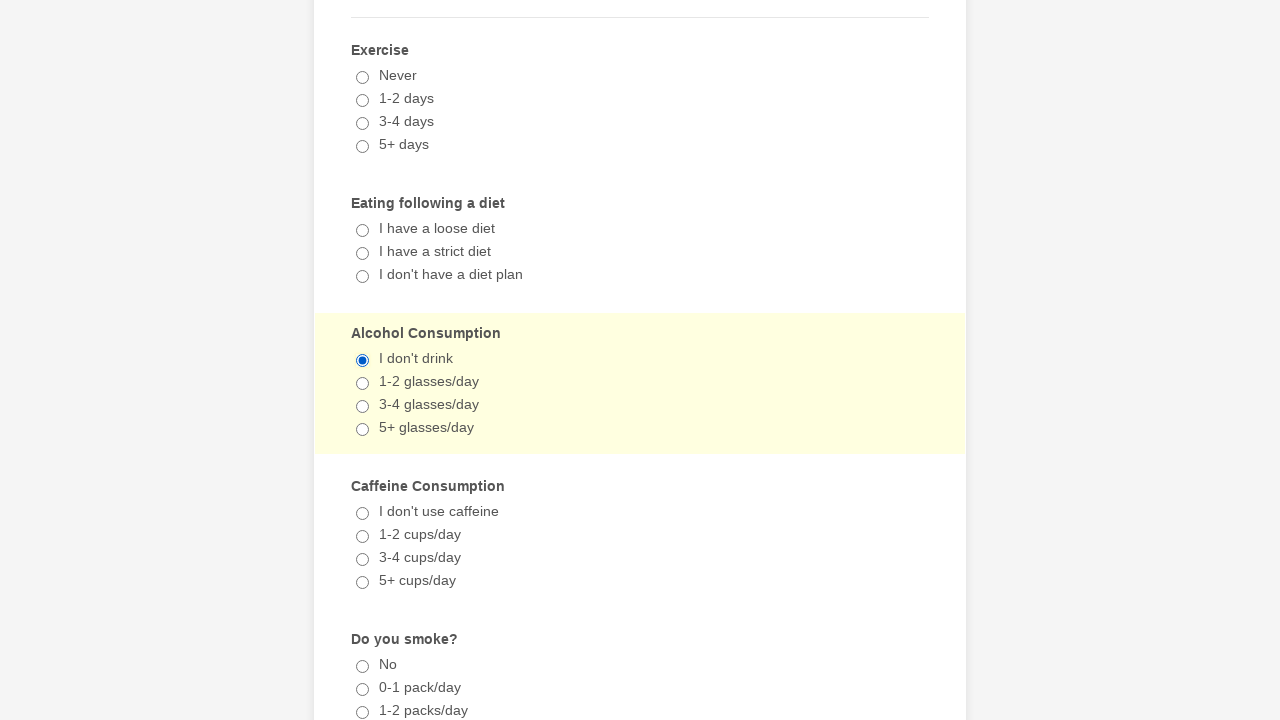